Tests that the currently applied filter link is highlighted with a selected class.

Starting URL: https://demo.playwright.dev/todomvc

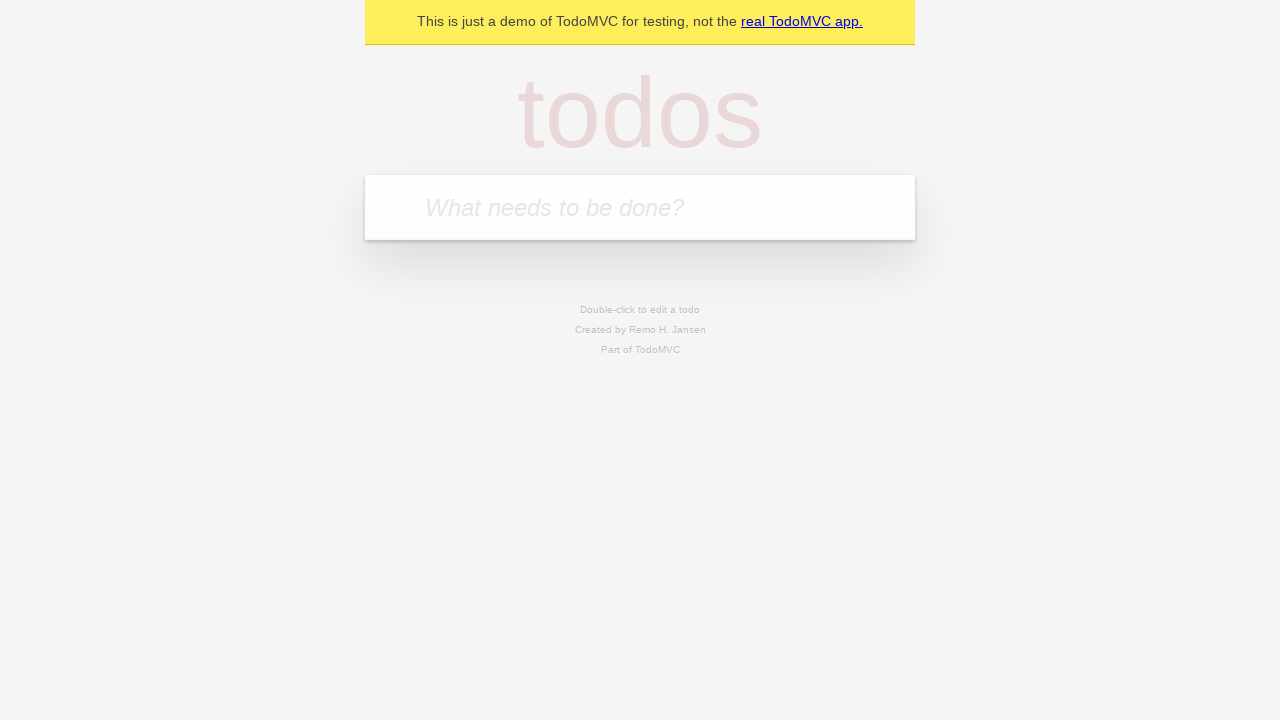

Filled todo input with 'buy some cheese' on internal:attr=[placeholder="What needs to be done?"i]
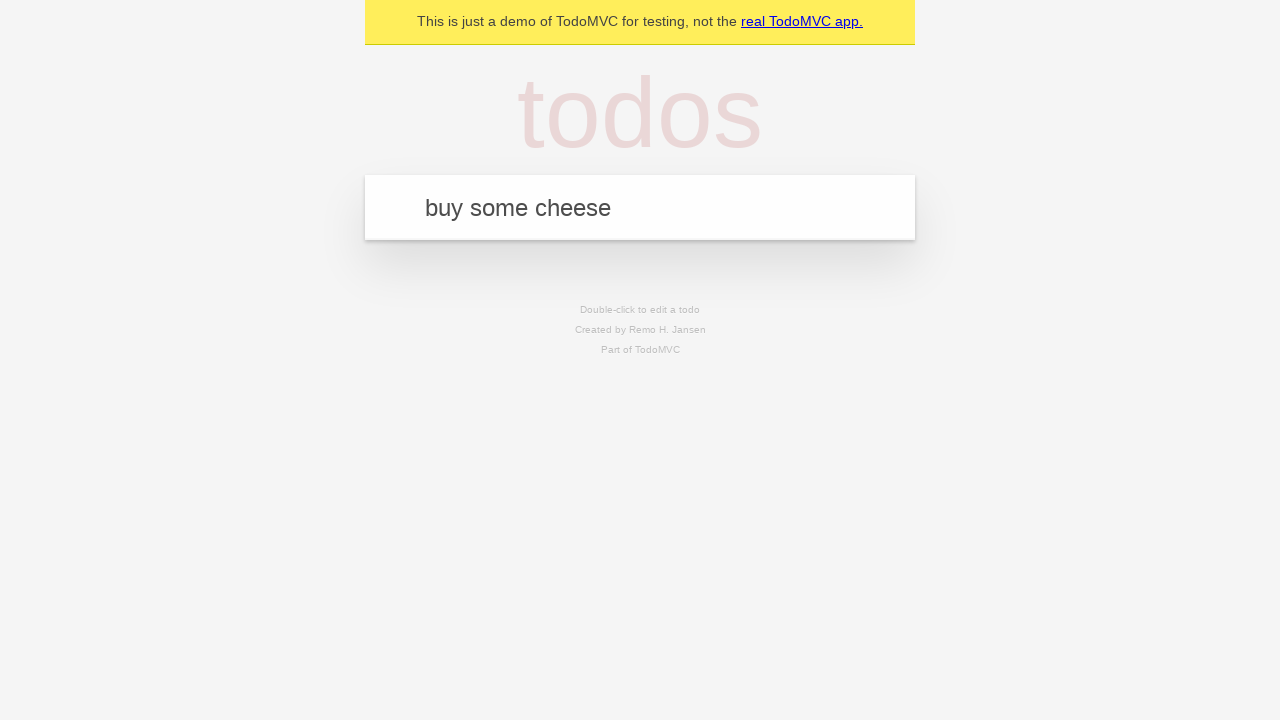

Pressed Enter to create first todo on internal:attr=[placeholder="What needs to be done?"i]
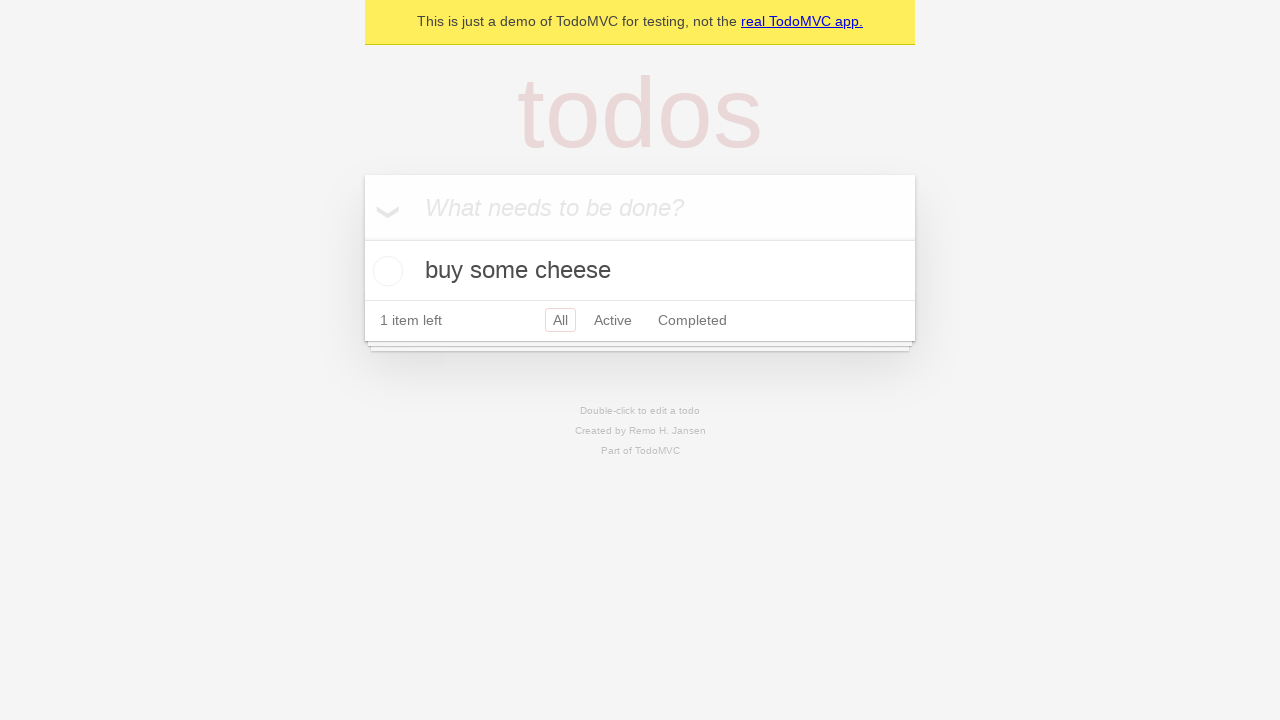

Filled todo input with 'feed the cat' on internal:attr=[placeholder="What needs to be done?"i]
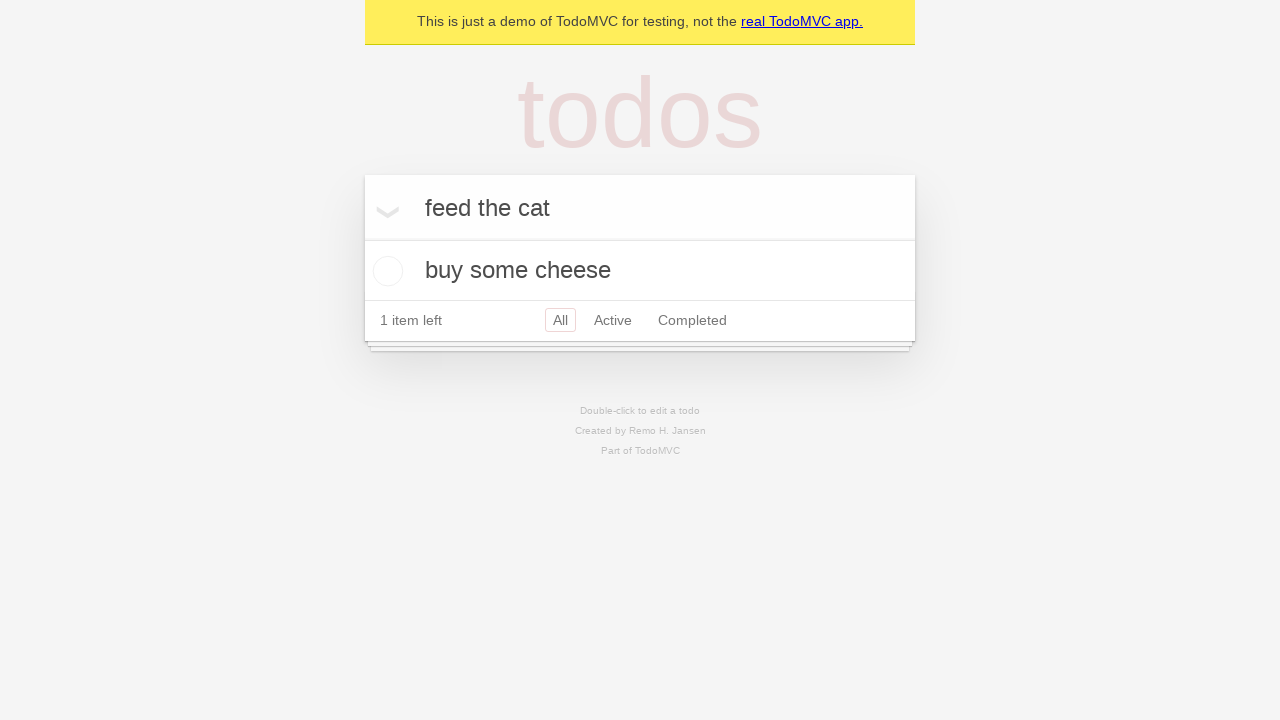

Pressed Enter to create second todo on internal:attr=[placeholder="What needs to be done?"i]
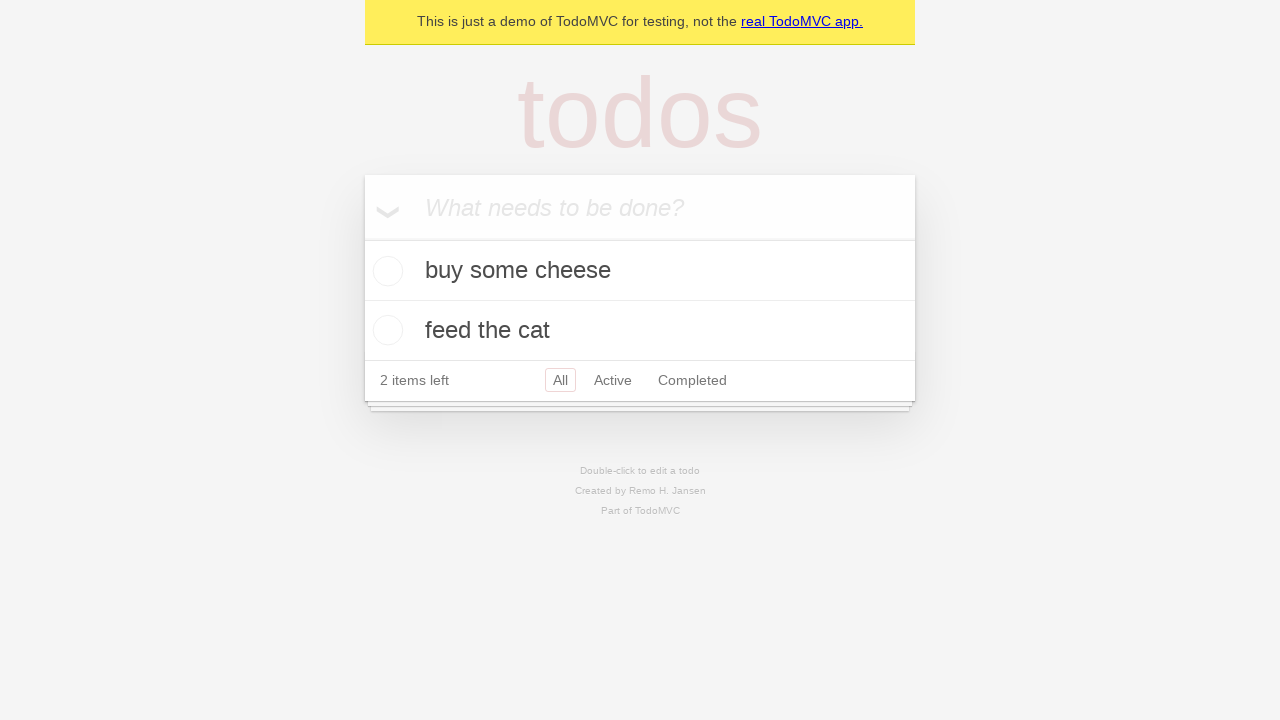

Filled todo input with 'book a doctors appointment' on internal:attr=[placeholder="What needs to be done?"i]
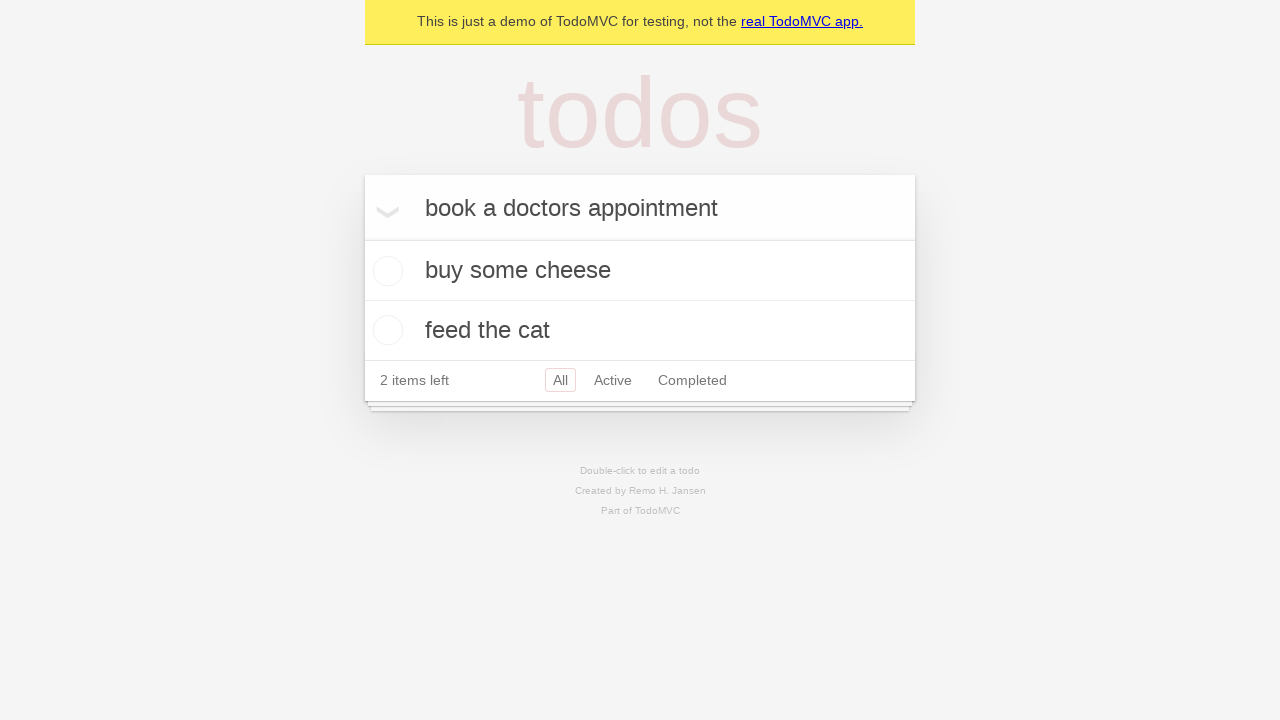

Pressed Enter to create third todo on internal:attr=[placeholder="What needs to be done?"i]
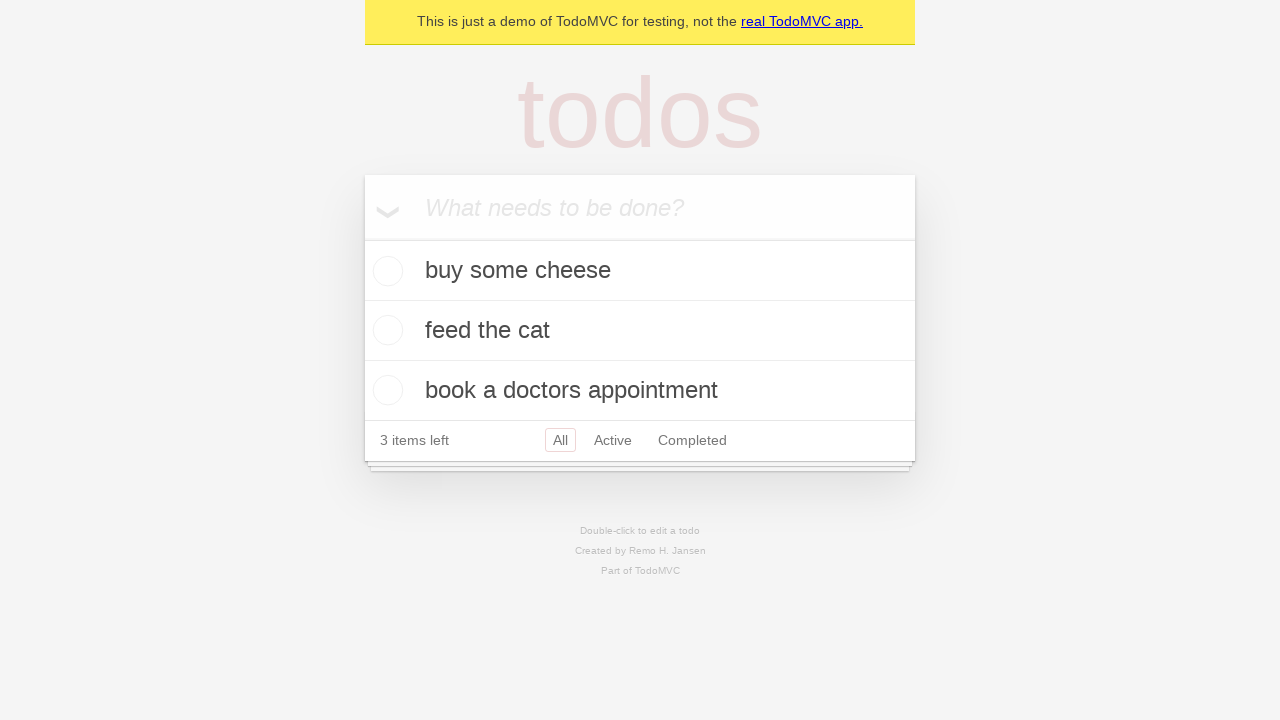

Created locators for Active and Completed filter links
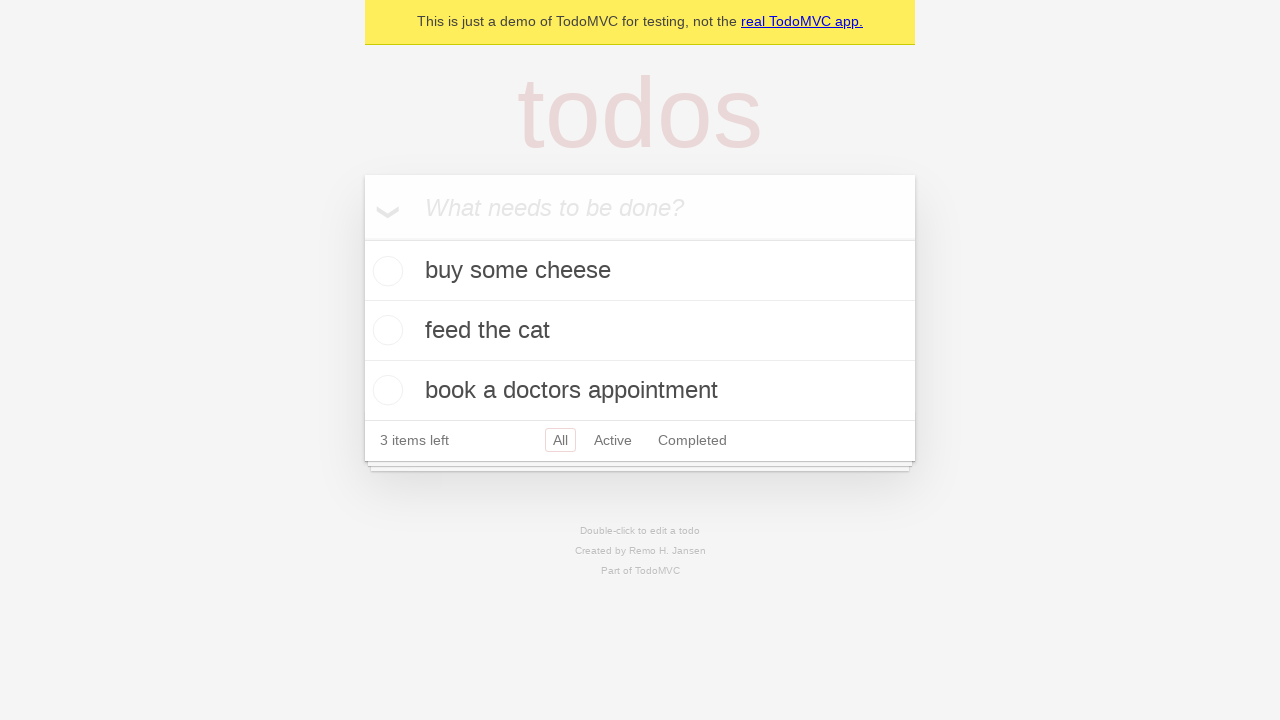

Clicked Active filter link at (613, 440) on internal:role=link[name="Active"i]
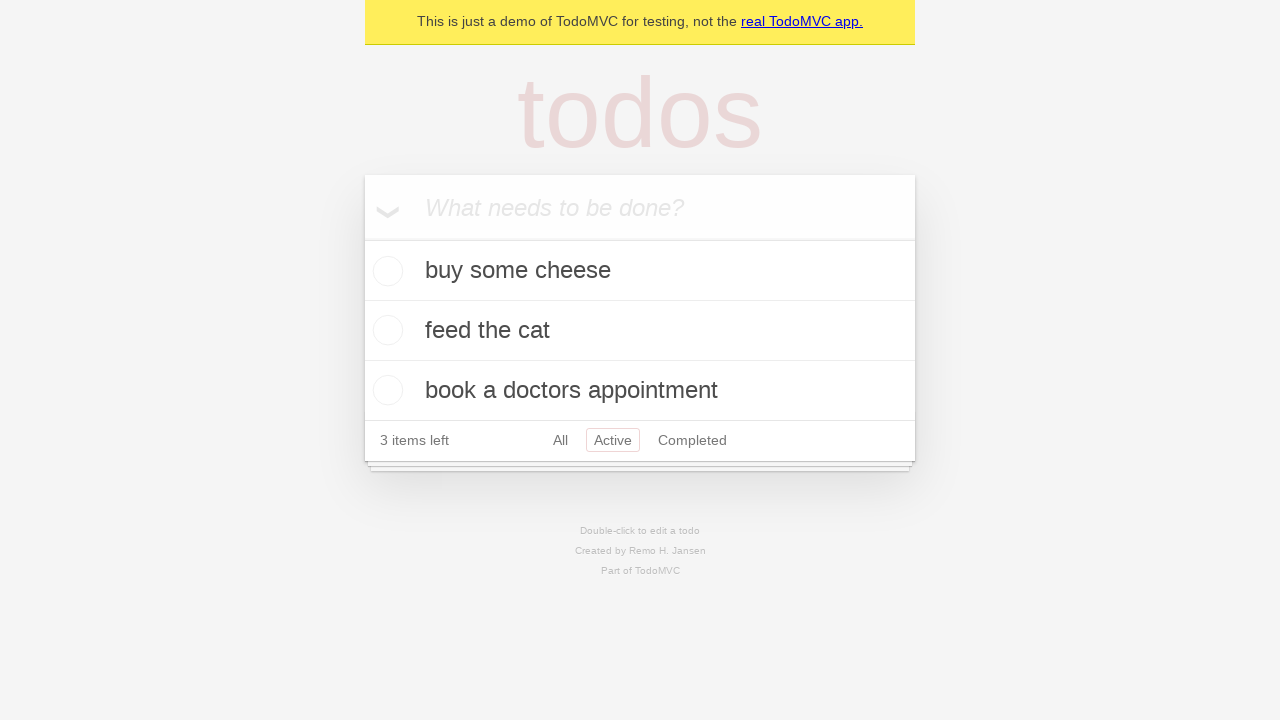

Clicked Completed filter link at (692, 440) on internal:role=link[name="Completed"i]
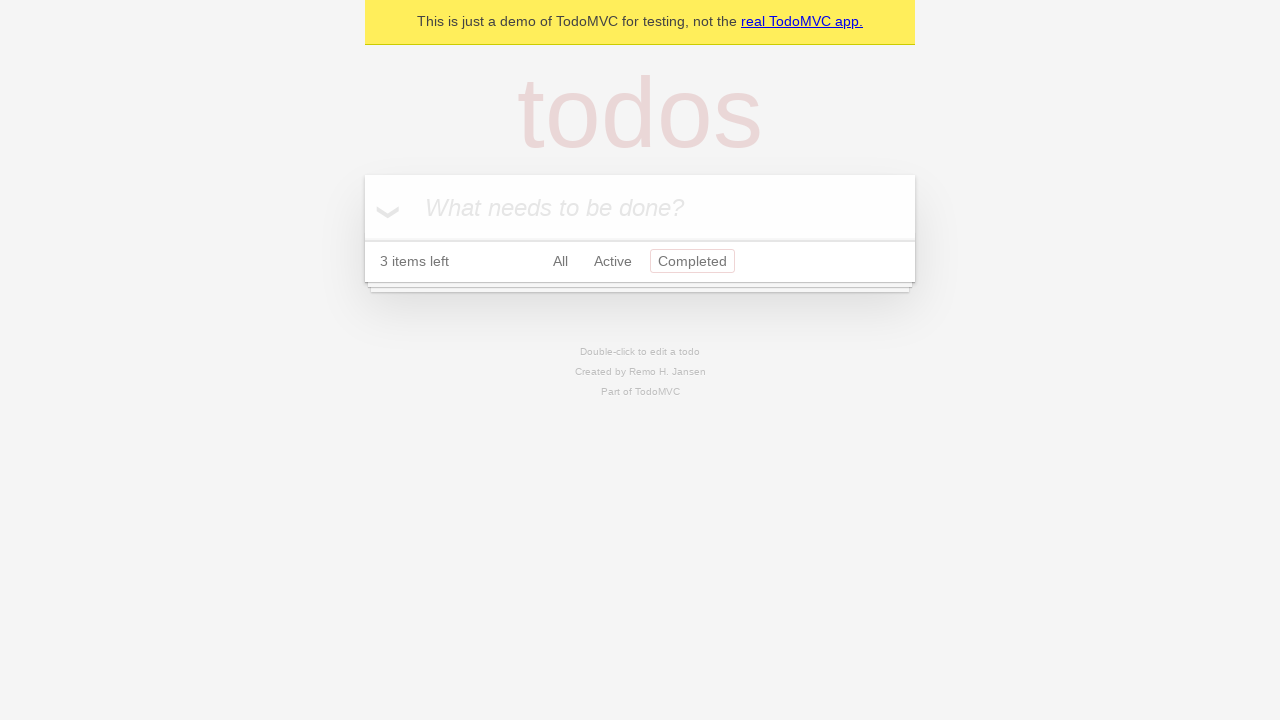

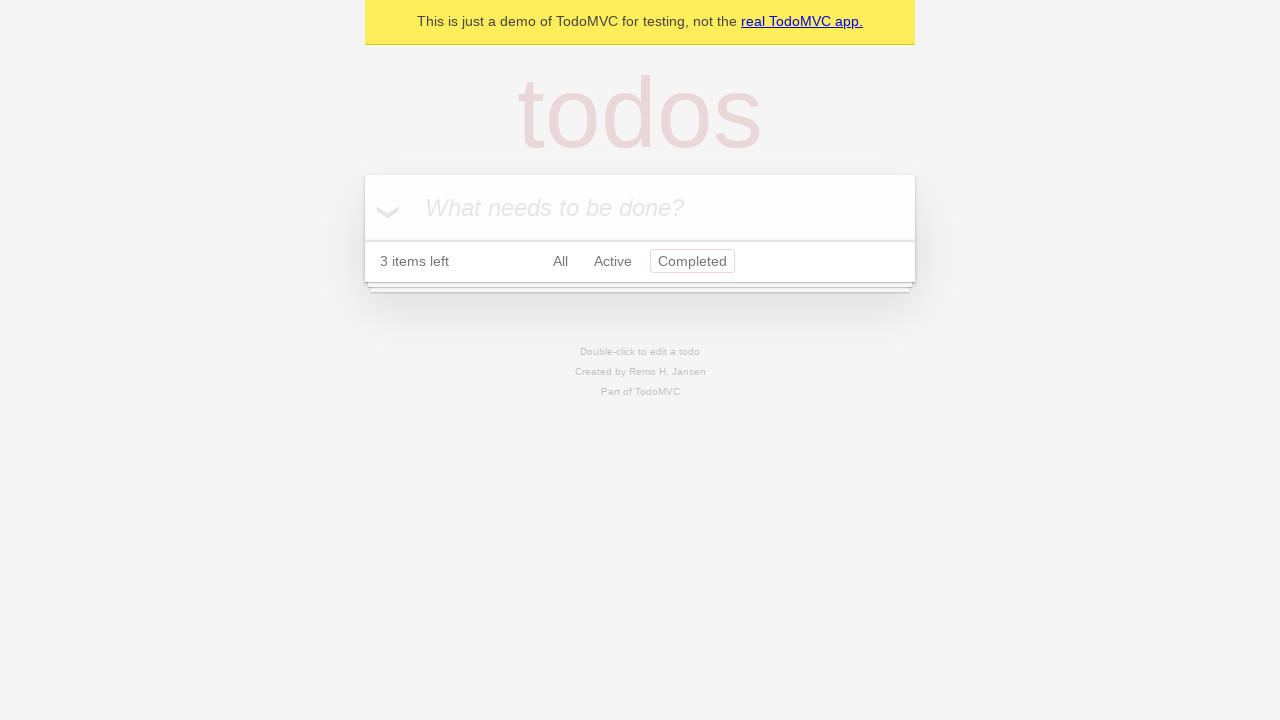